Checks related posts links by navigating to a blog post and clicking related post links

Starting URL: https://biomejs.dev/blog

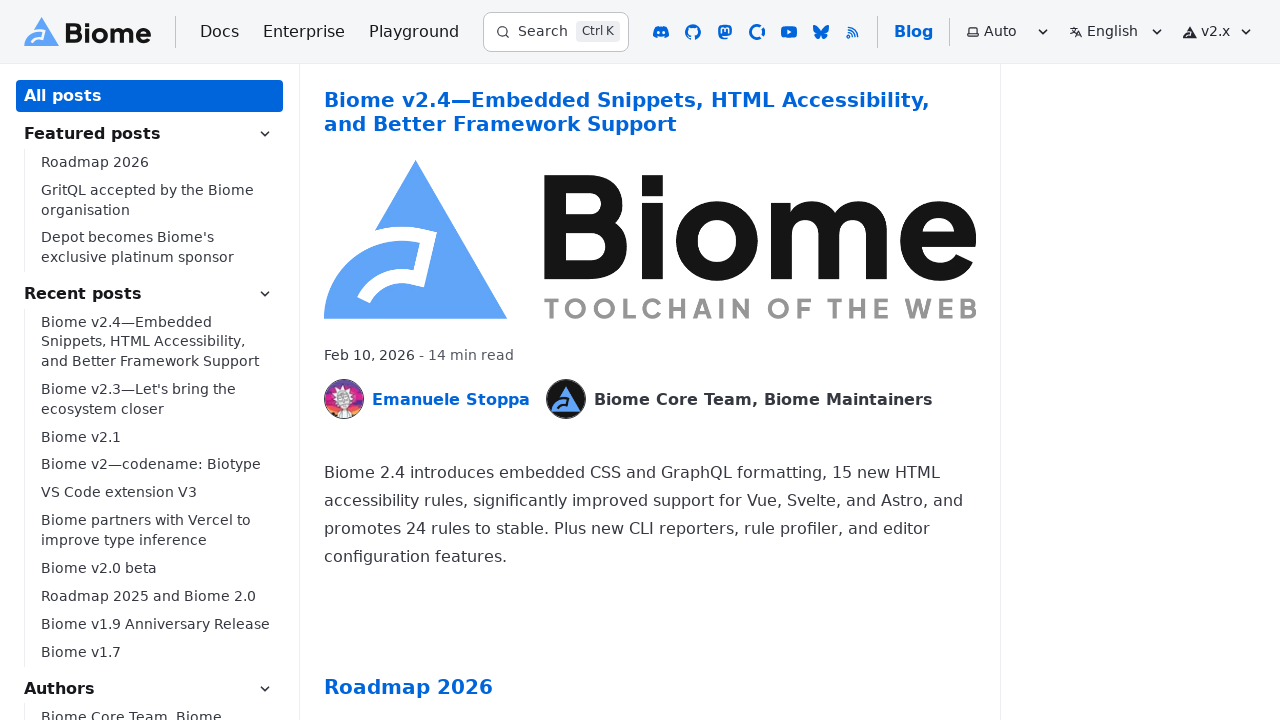

Clicked the first article link to navigate to a blog post at (627, 100) on article a >> nth=0
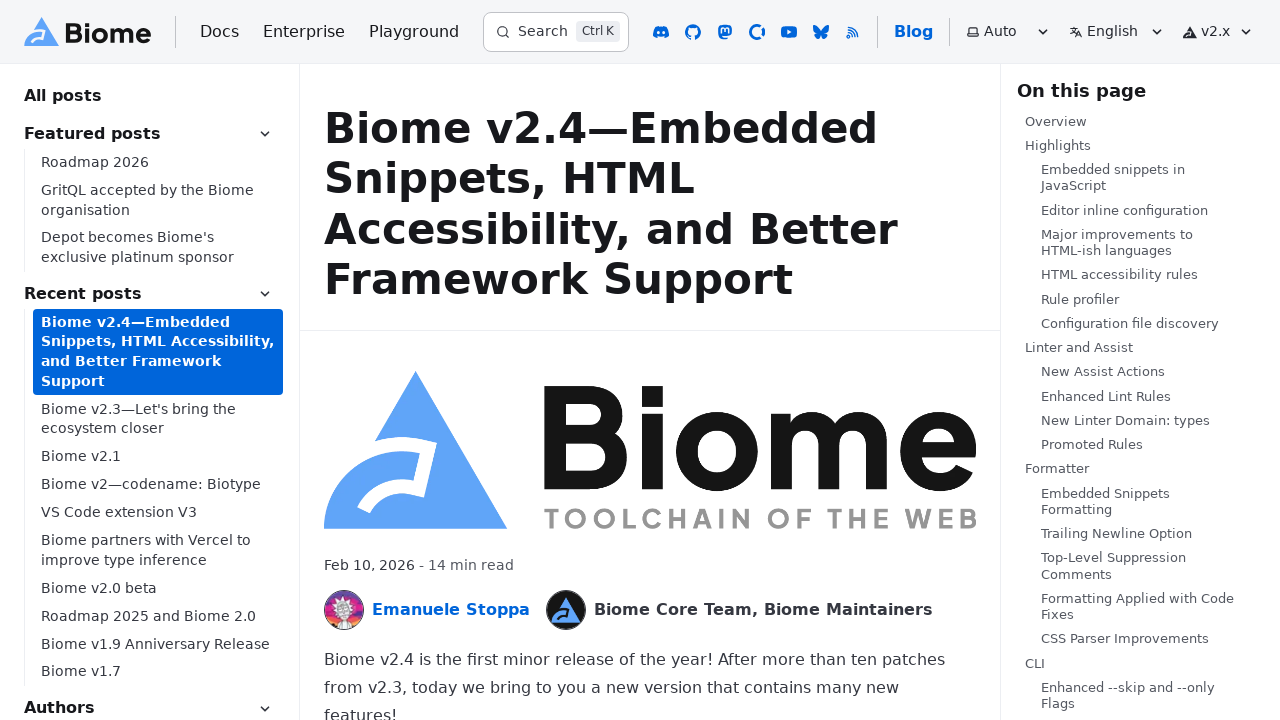

Blog post page loaded with networkidle state
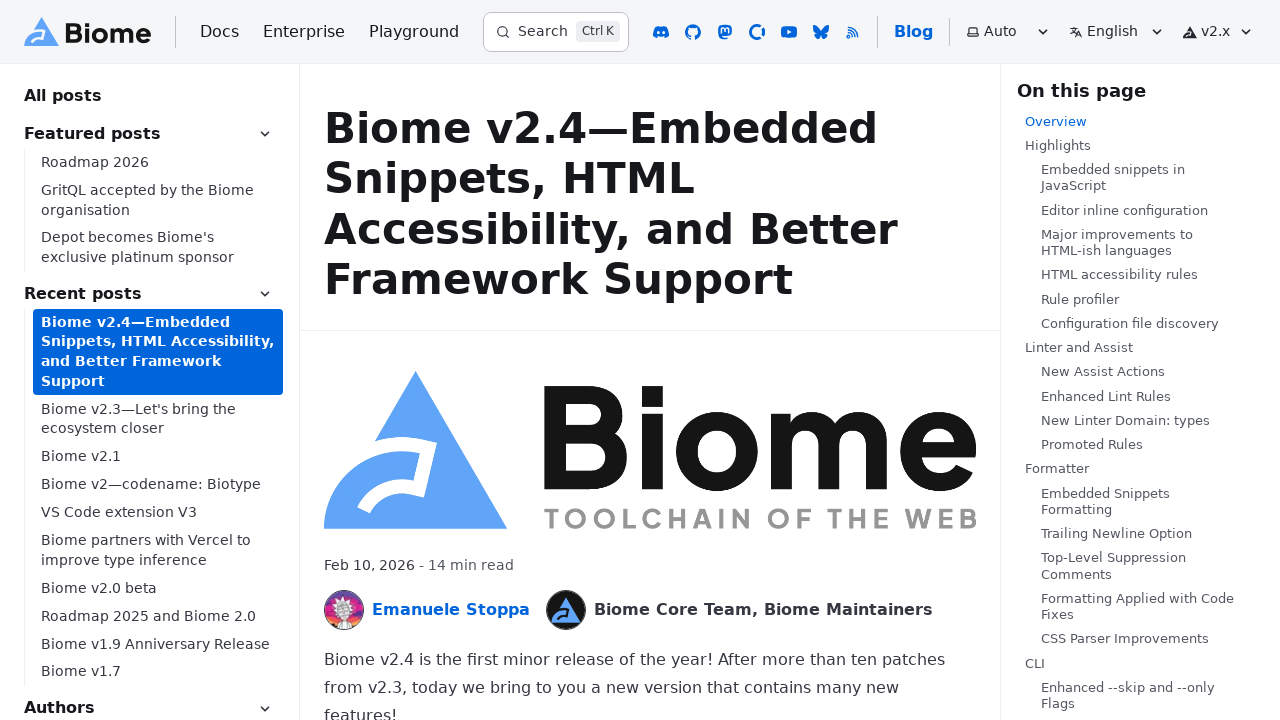

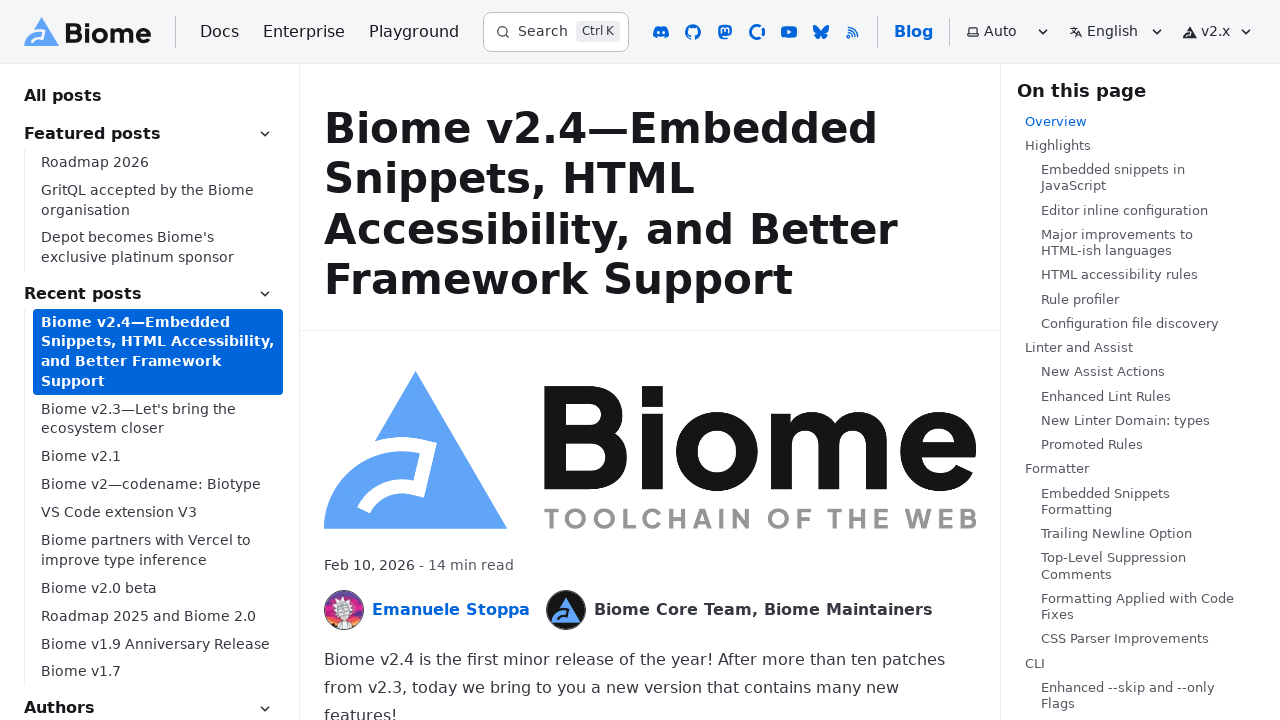